Tests sending keys to the currently active element by typing "Chrome" without explicitly focusing an element

Starting URL: https://www.selenium.dev/selenium/web/single_text_input.html

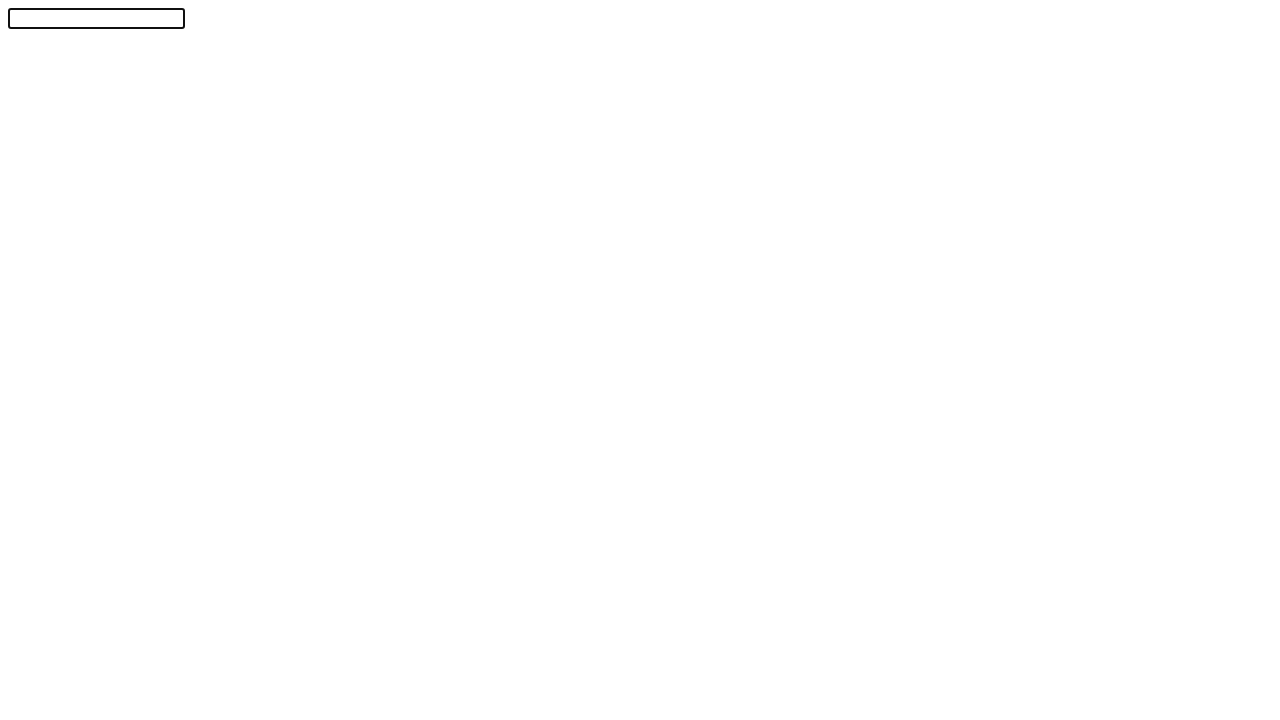

Typed 'Chrome' to the active element without explicit focus
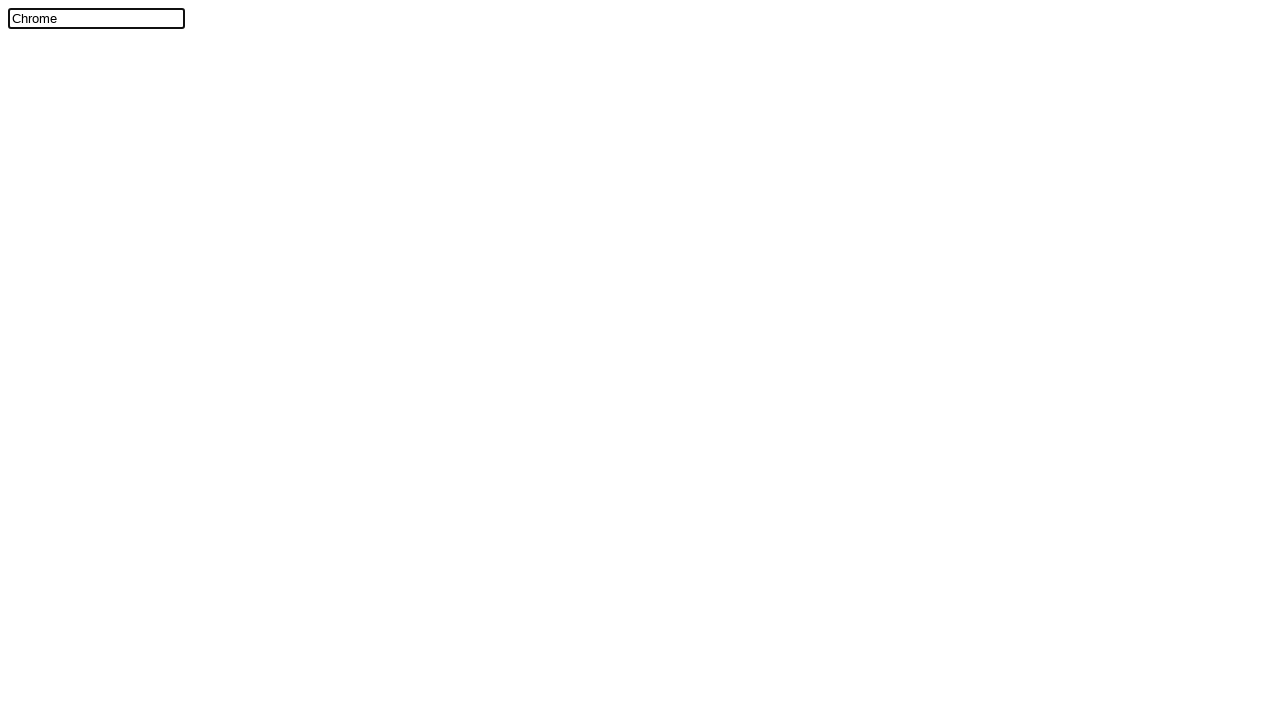

Located the text input element with id 'textInput'
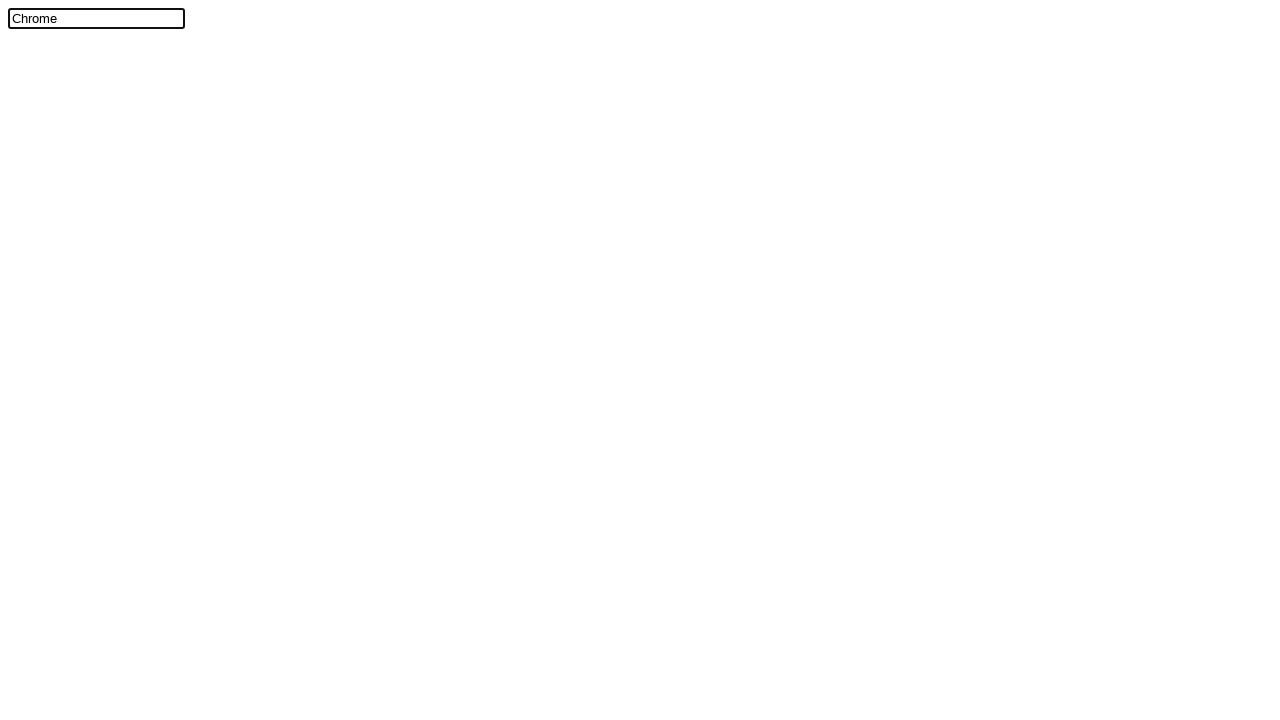

Verified that the input element contains 'Chrome'
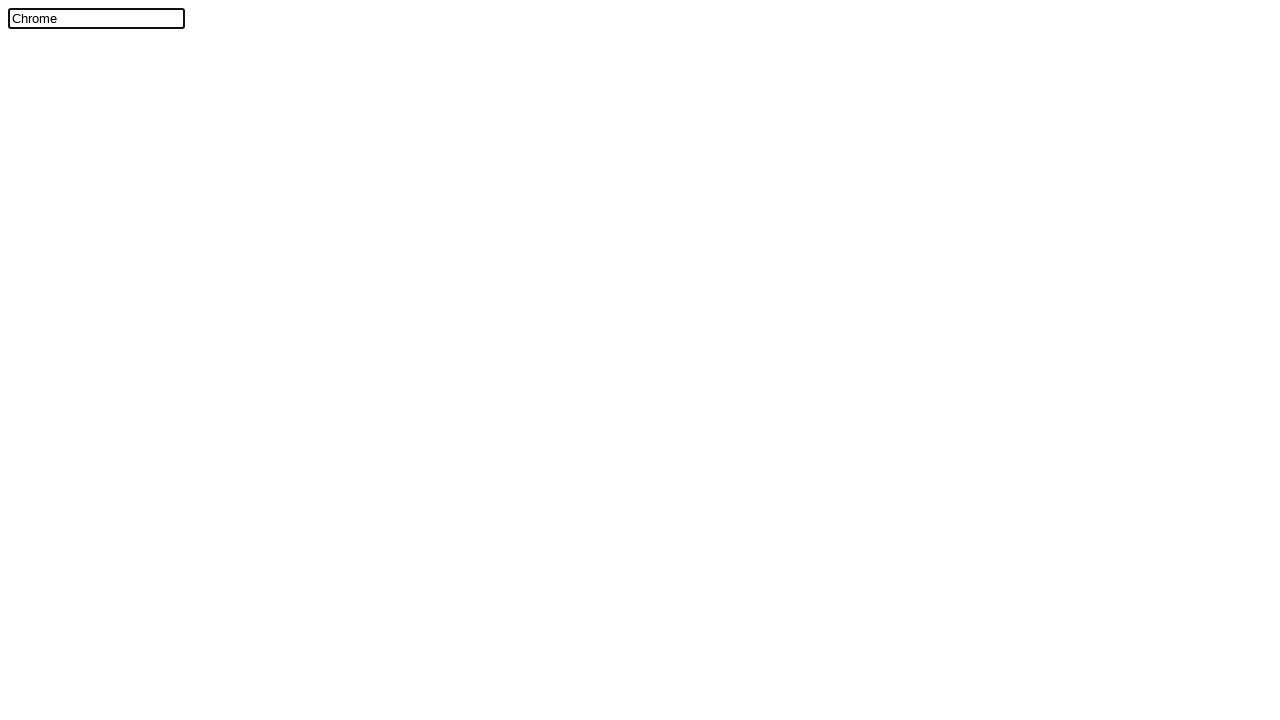

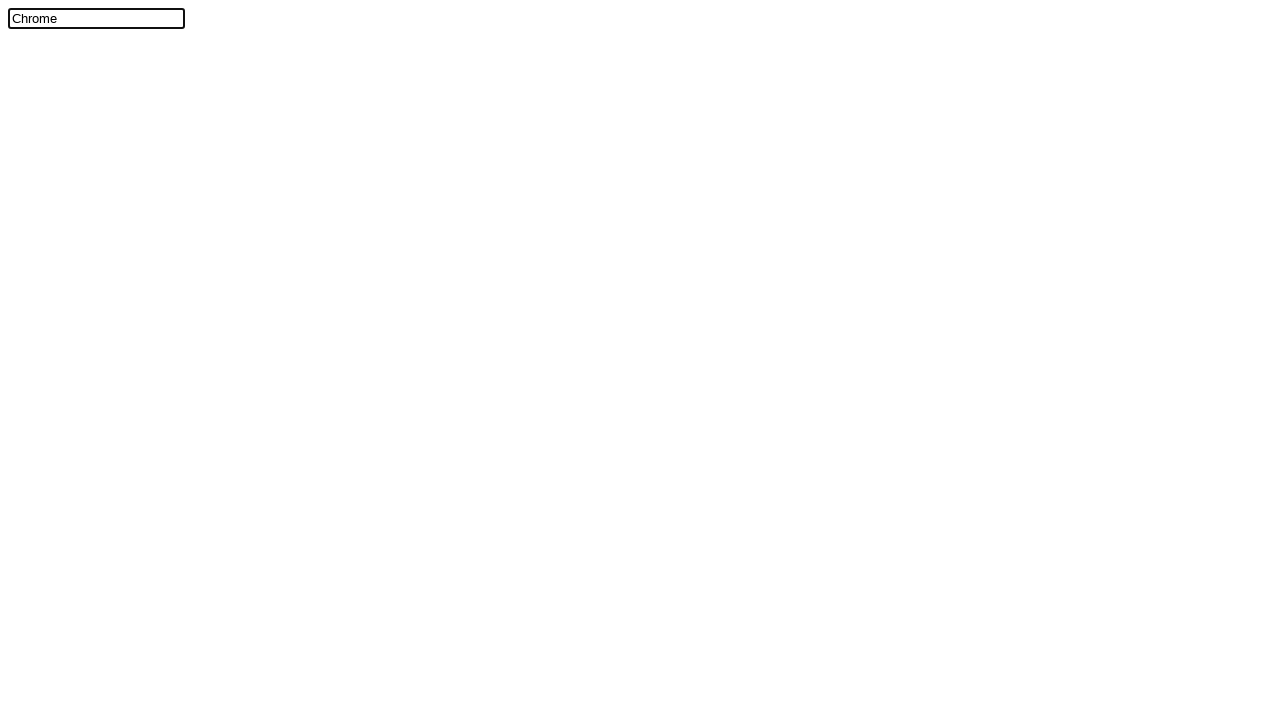